Tests iframe handling by navigating between single and nested frames tabs, then entering text into an input field within nested iframes

Starting URL: https://demo.automationtesting.in/Frames.html

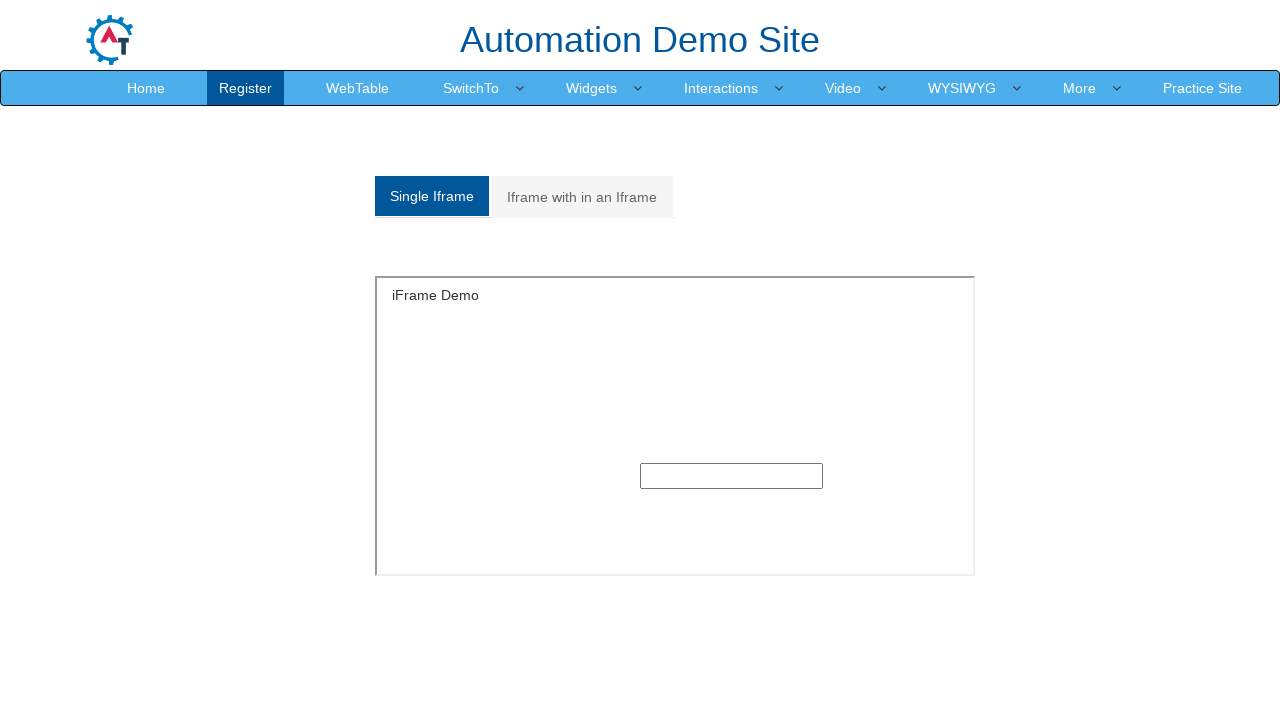

Clicked on Single Iframe tab at (432, 196) on xpath=//a[contains(text(),'Single Iframe')]
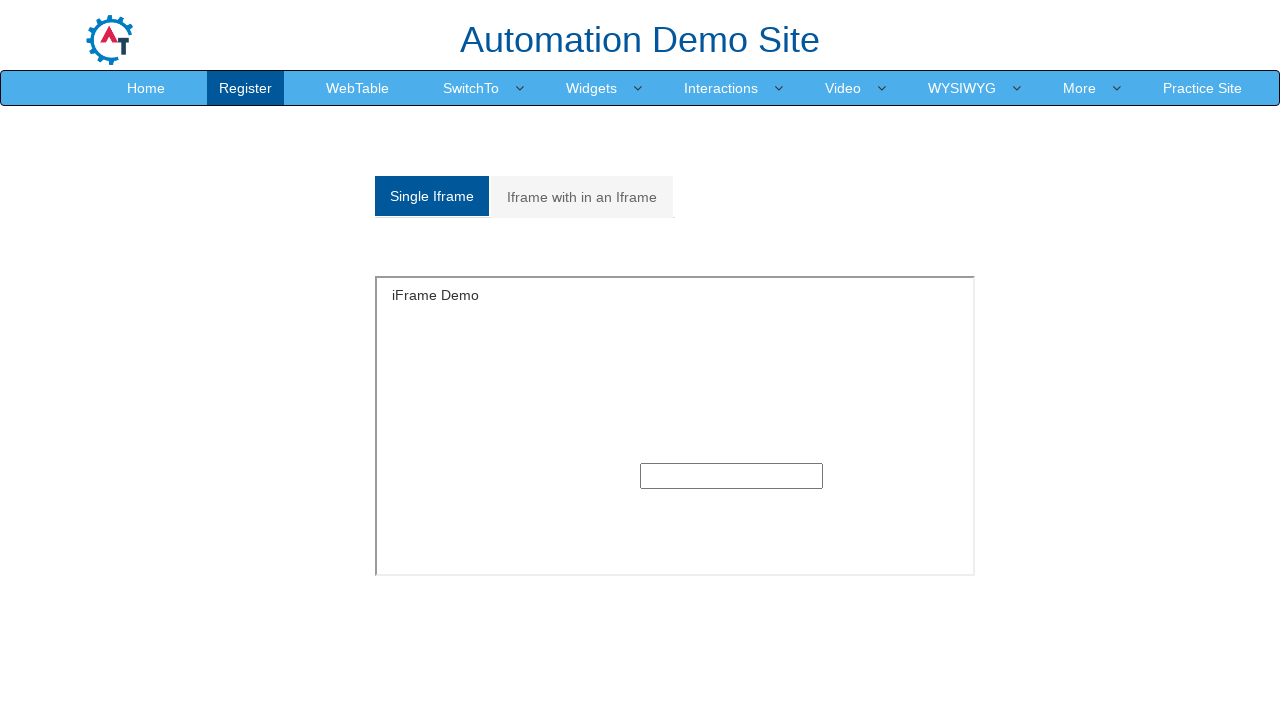

Clicked on Iframe with in an Iframe tab at (582, 197) on xpath=//a[contains(text(),'Iframe with in an Iframe')]
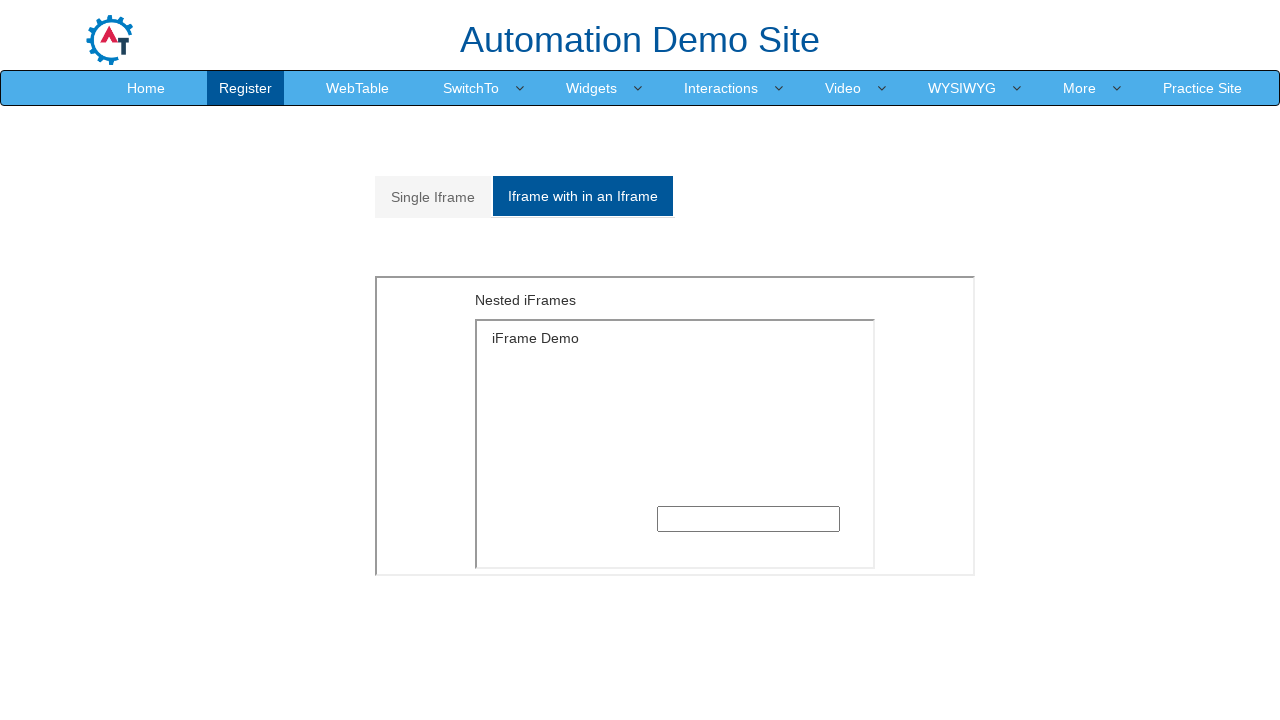

Located outer iframe with src='MultipleFrames.html'
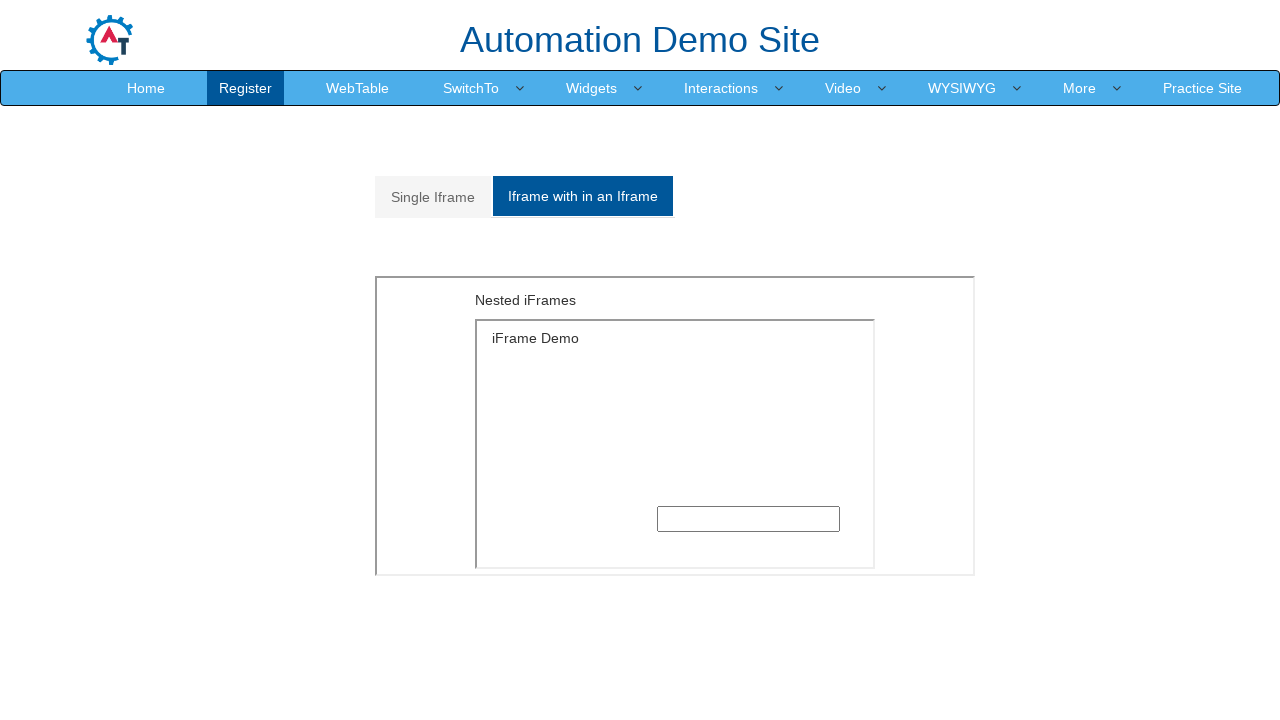

Located inner iframe with src='SingleFrame.html' within outer frame
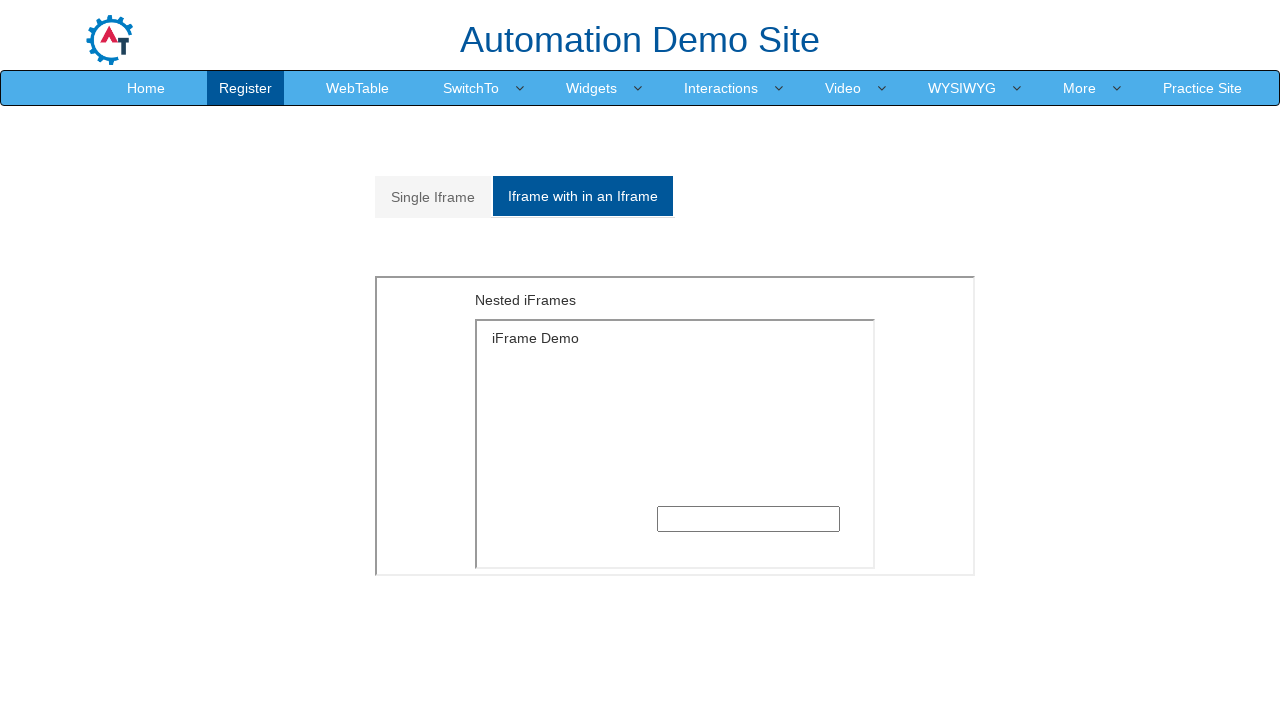

Filled text input field in nested iframe with 'Test' on iframe[src='MultipleFrames.html'] >> internal:control=enter-frame >> iframe[src=
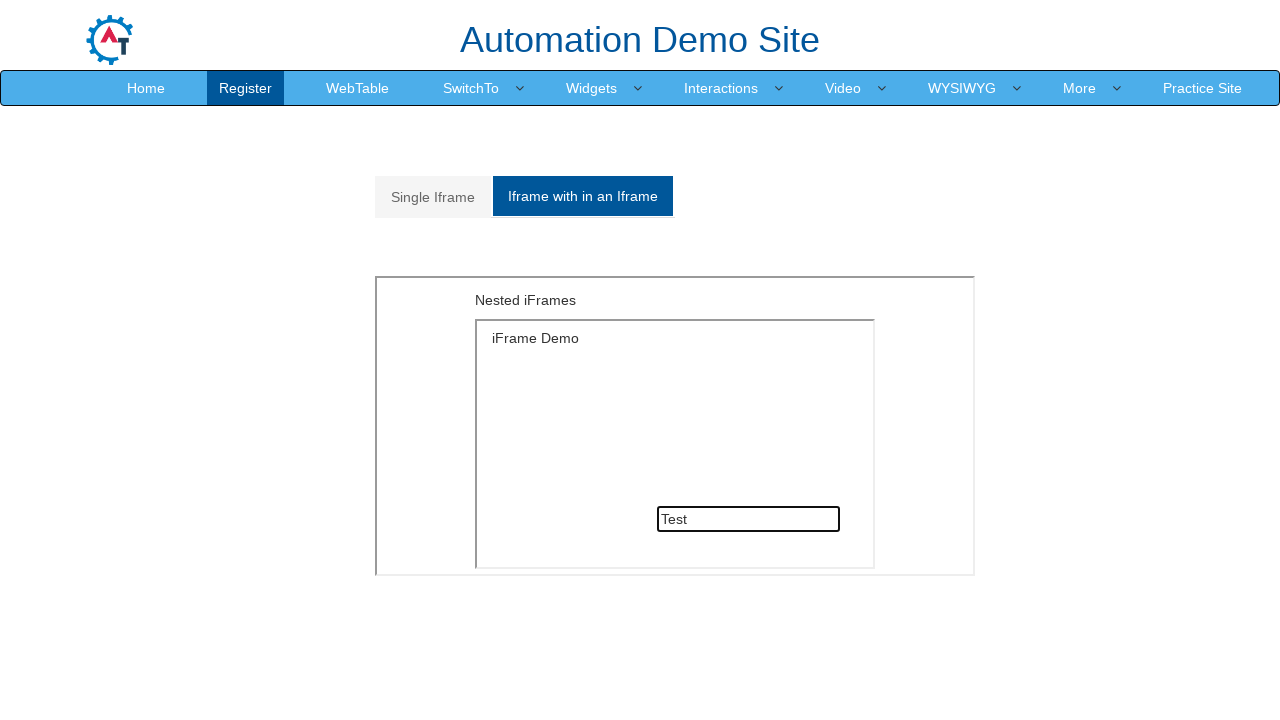

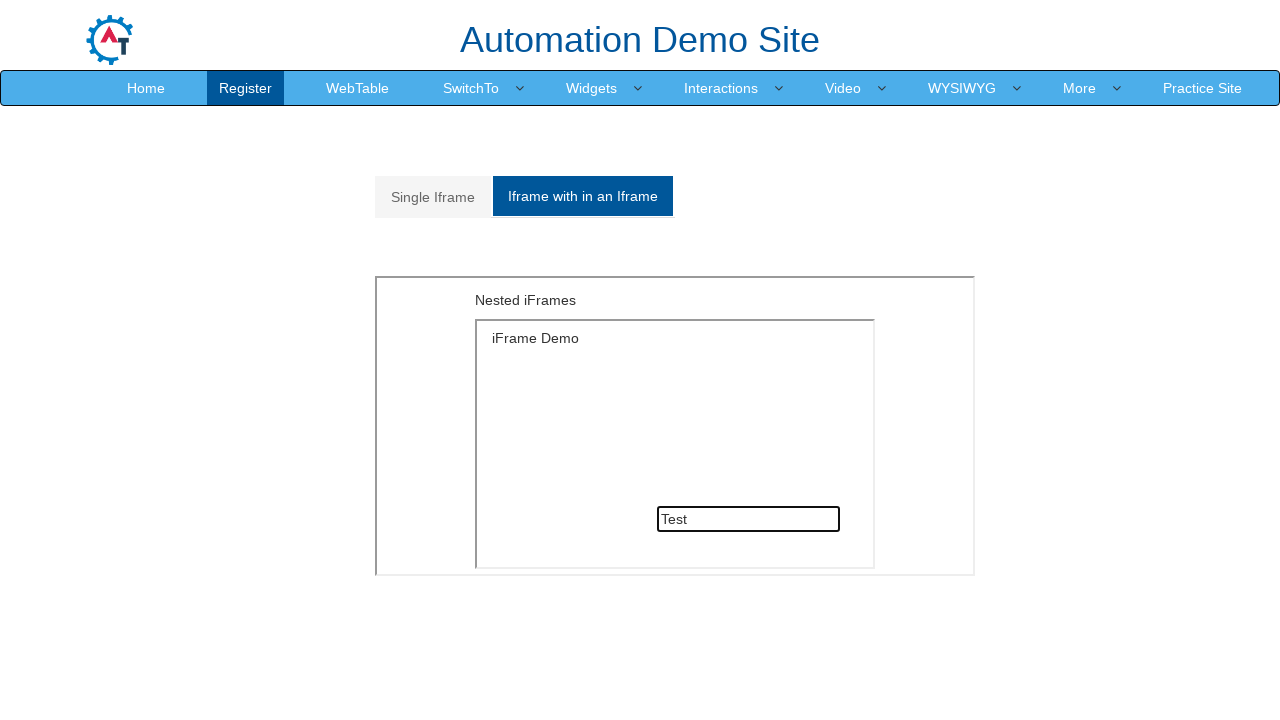